Tests drag and drop functionality by dragging an element from source to target within an iframe

Starting URL: http://jqueryui.com/droppable/

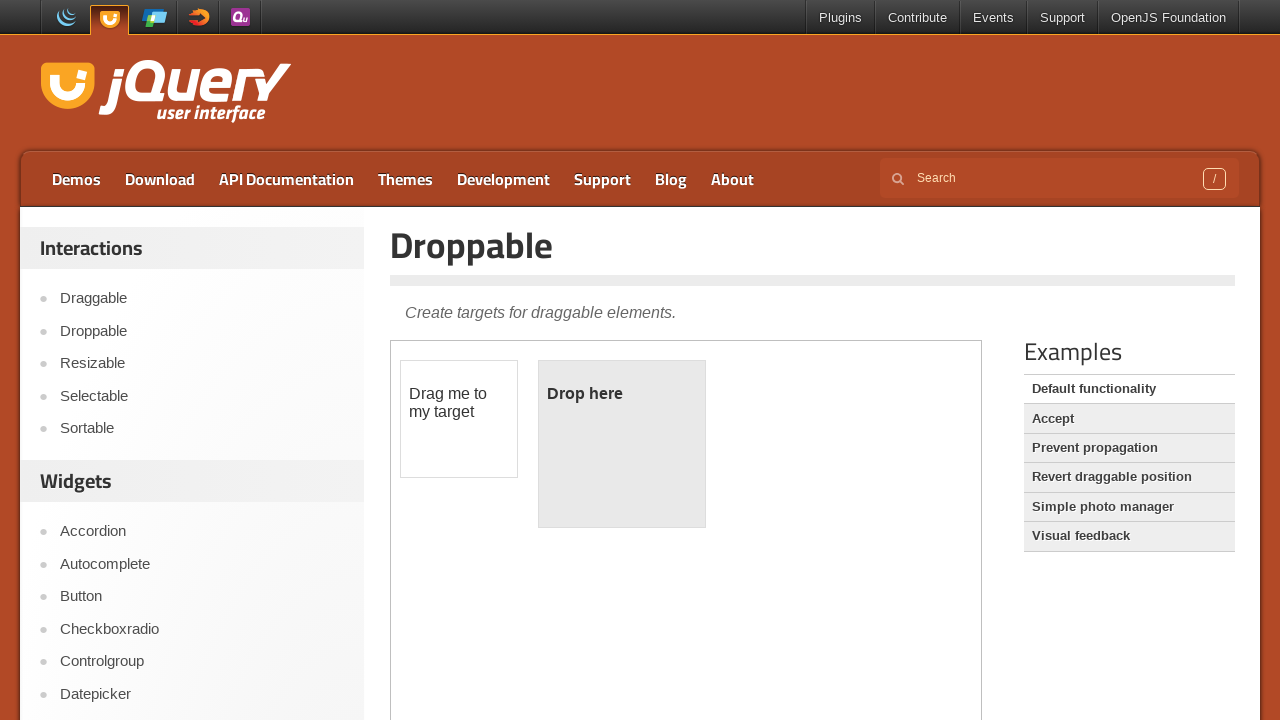

Located the first iframe containing drag and drop demo
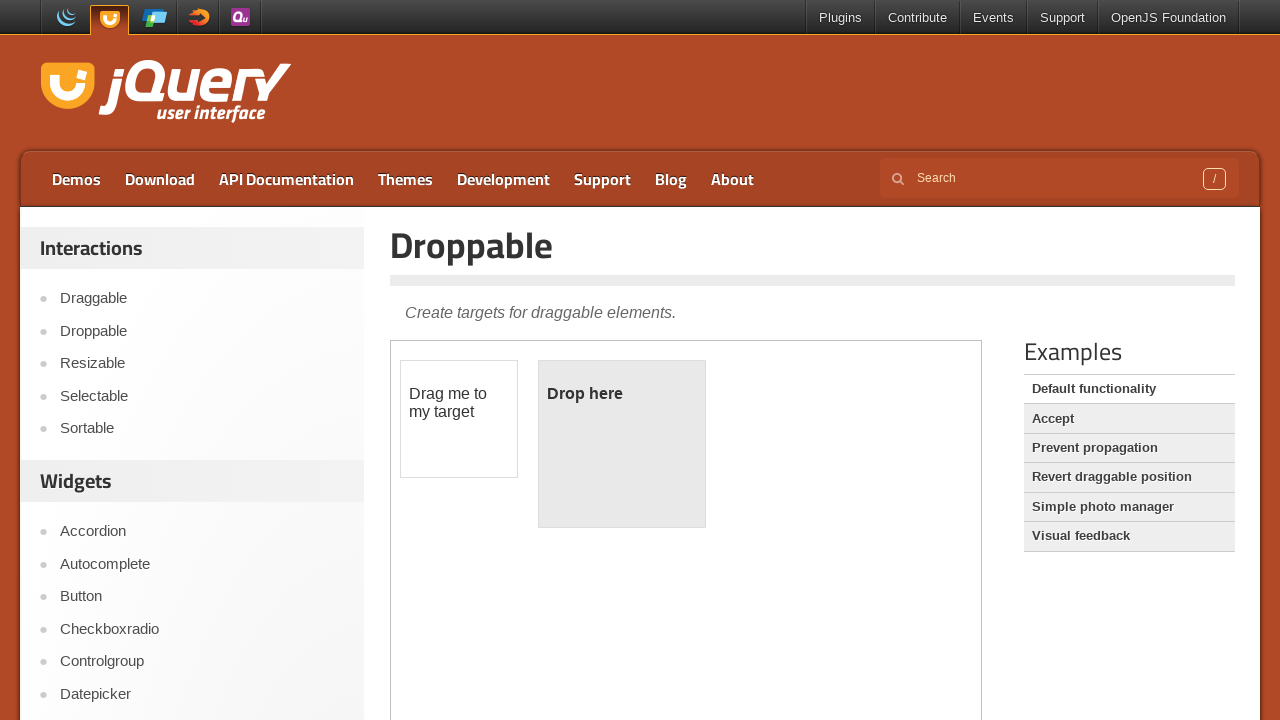

Located the draggable element with id 'draggable'
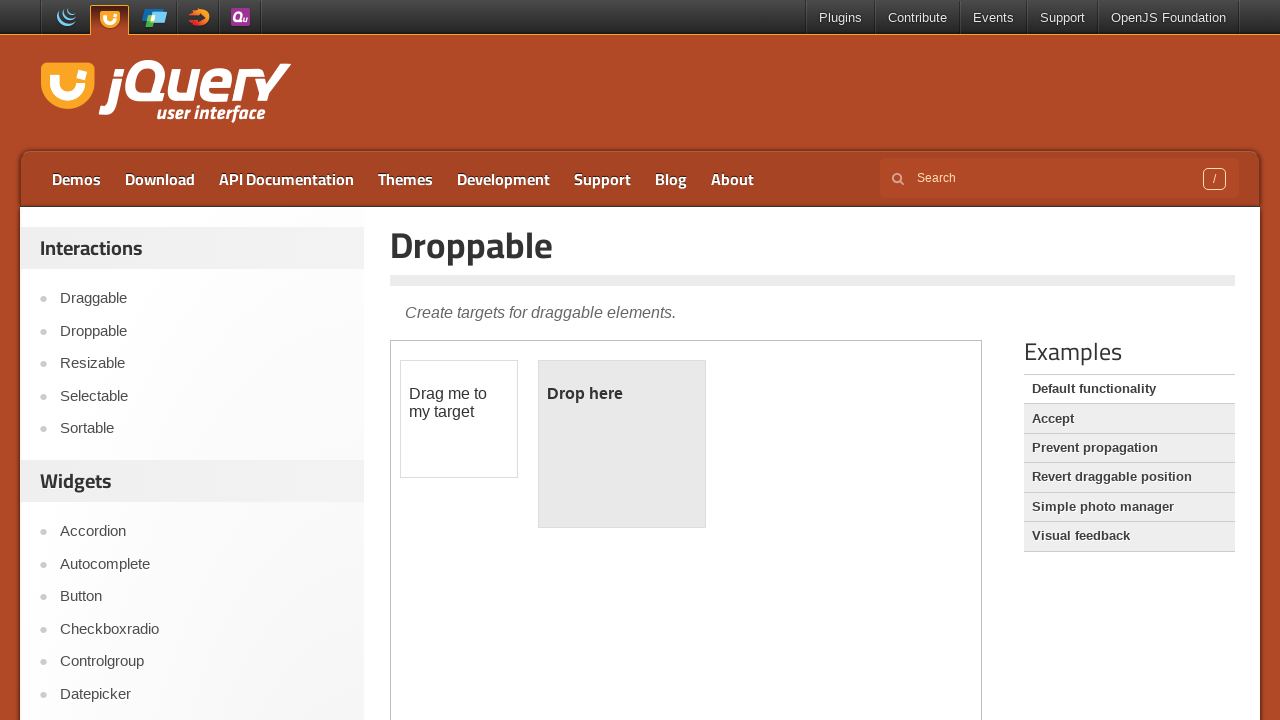

Located the droppable target element with id 'droppable'
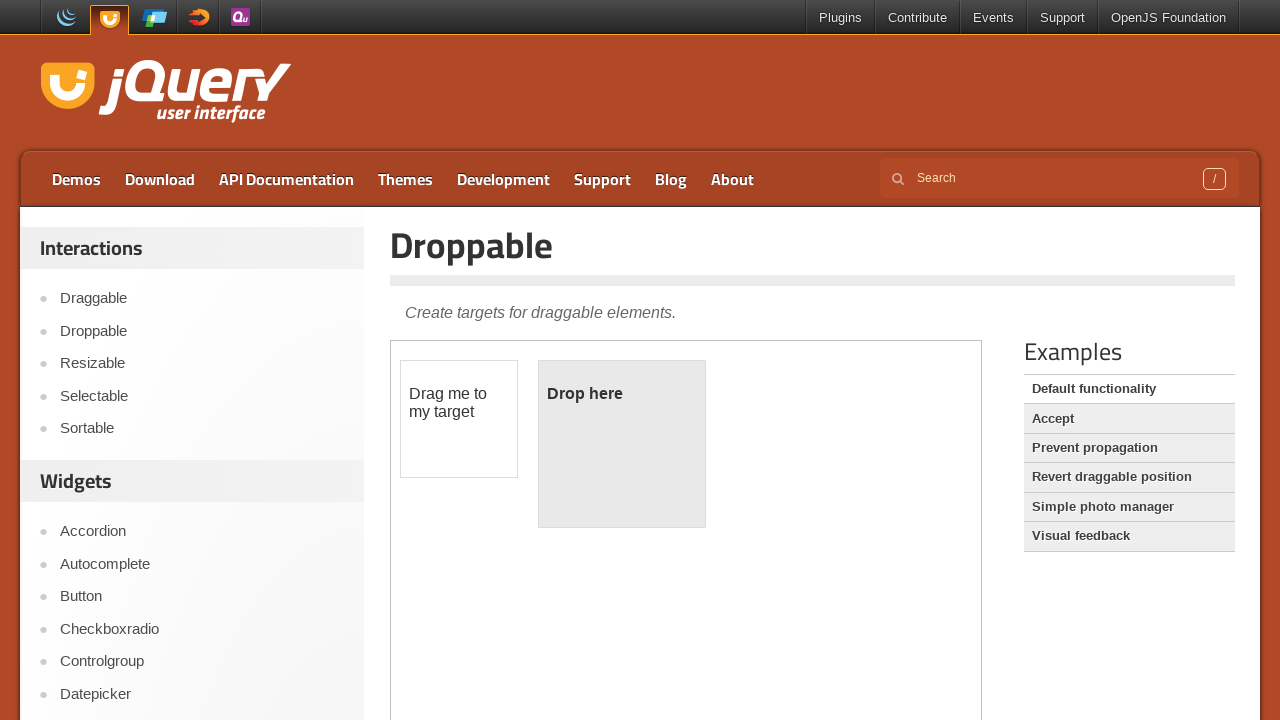

Dragged element from source to droppable target at (622, 444)
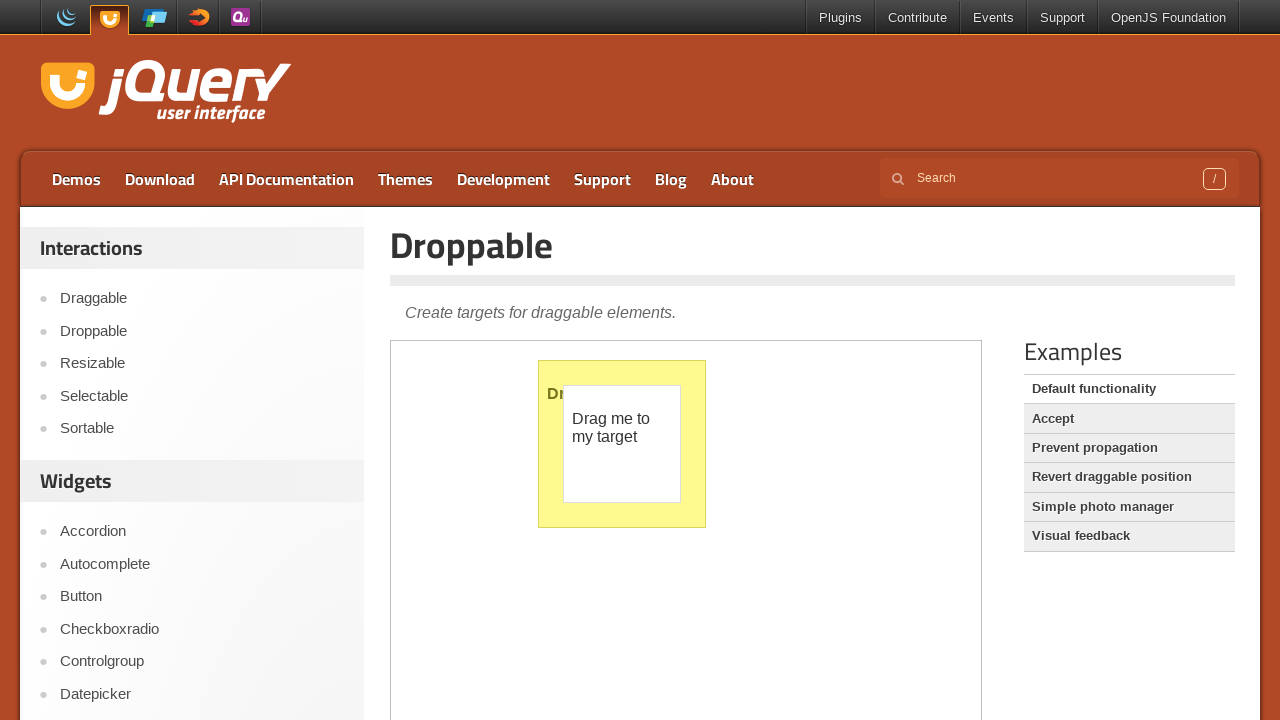

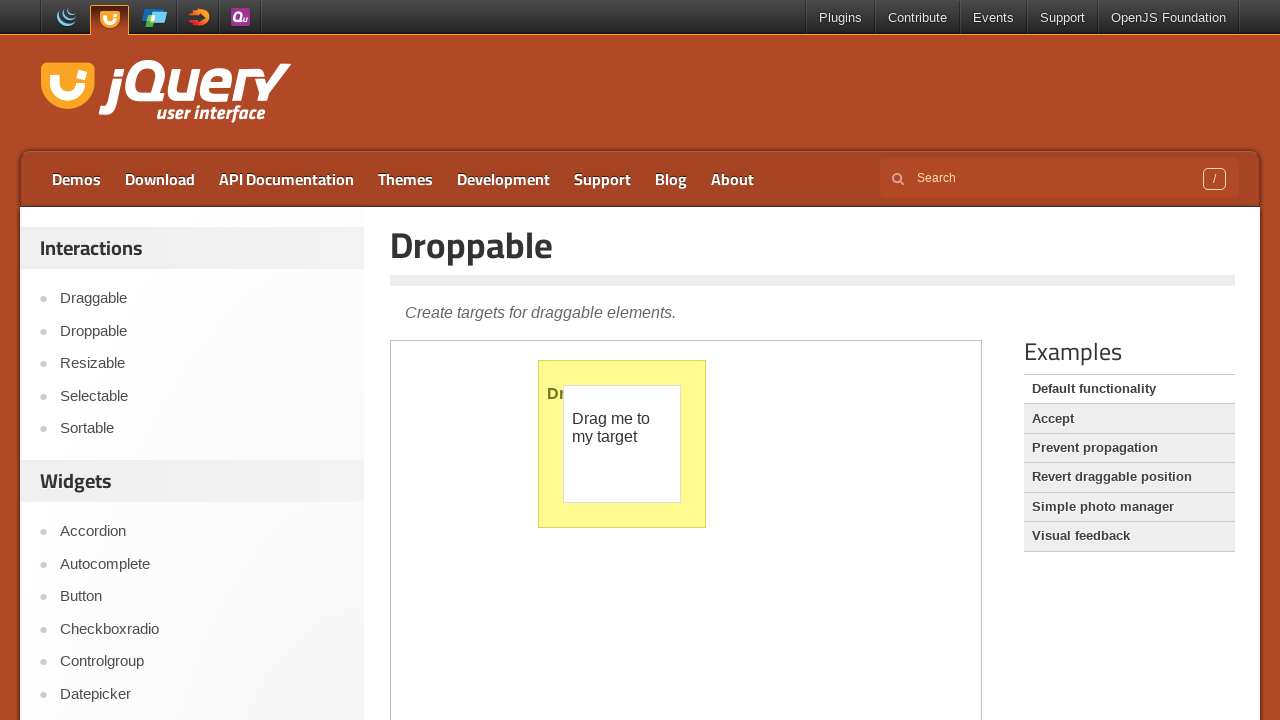